Tests the complete user registration flow on automationexercise.com - clicking signup, filling registration form with random data, creating account, and then deleting the account to clean up.

Starting URL: http://automationexercise.com

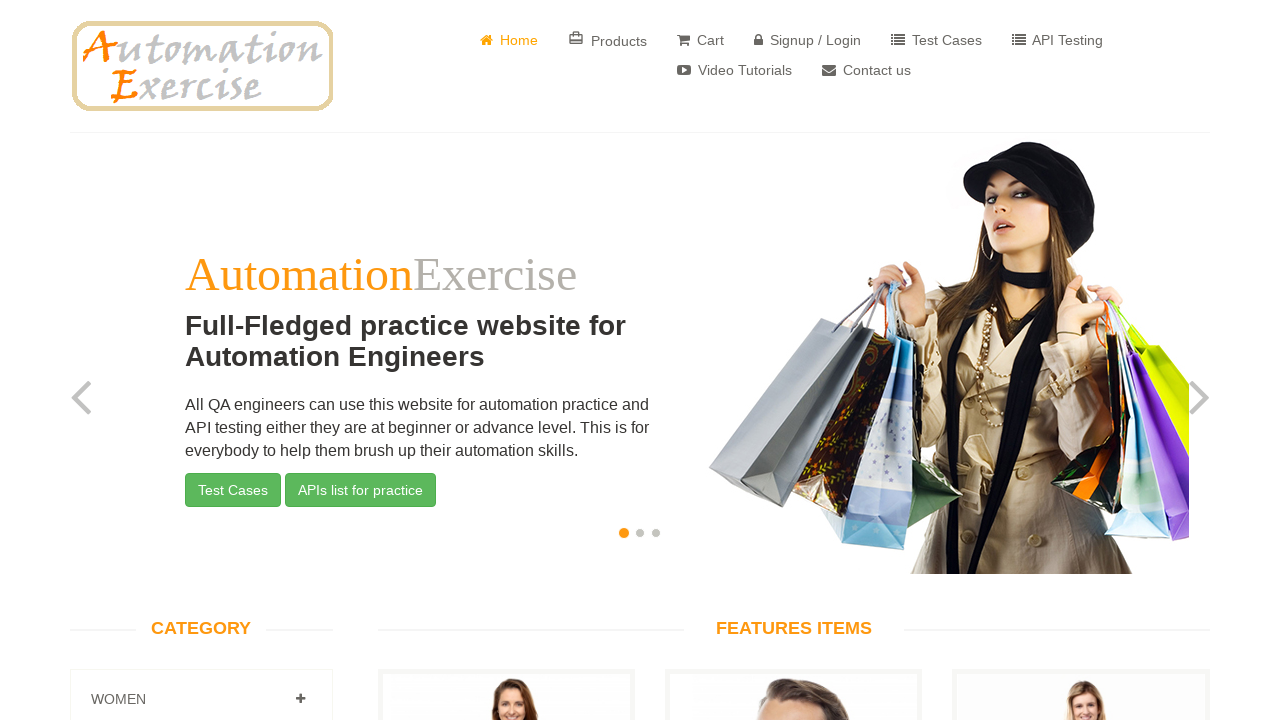

Clicked on 'Signup / Login' button at (808, 40) on a[href='/login']
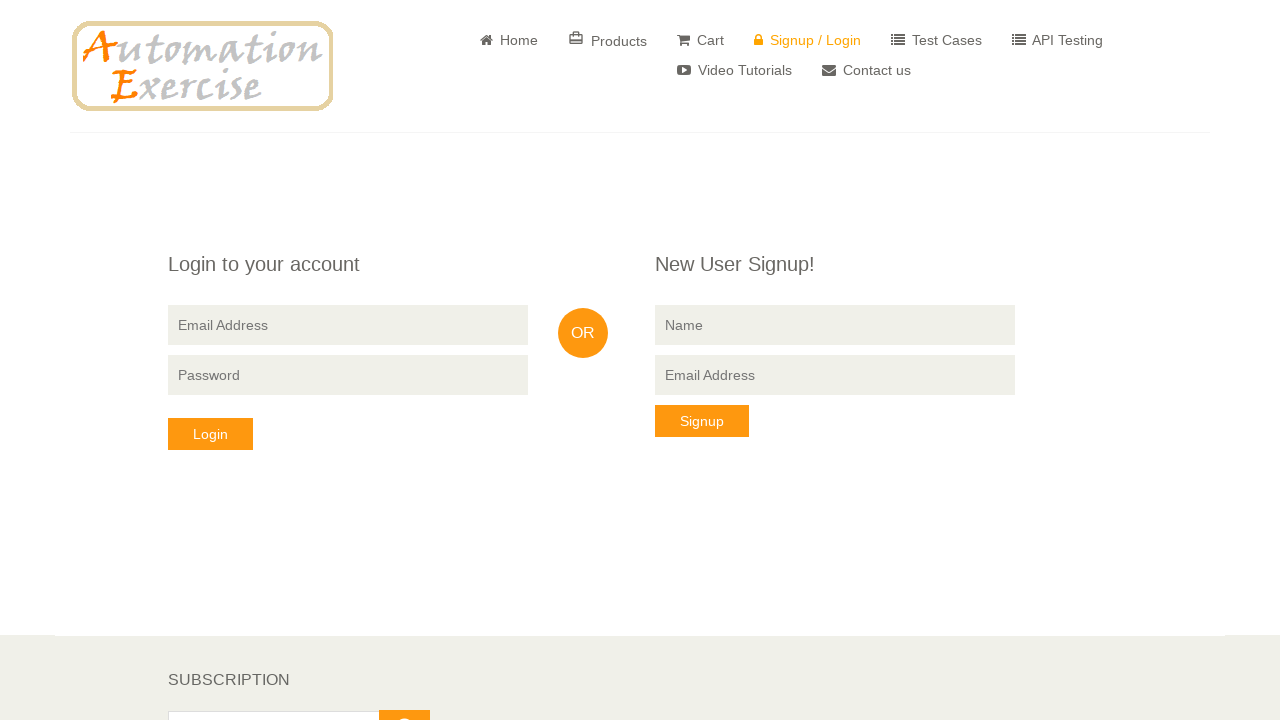

Filled signup name with 'TestUser 5gr8ch' on input[data-qa='signup-name']
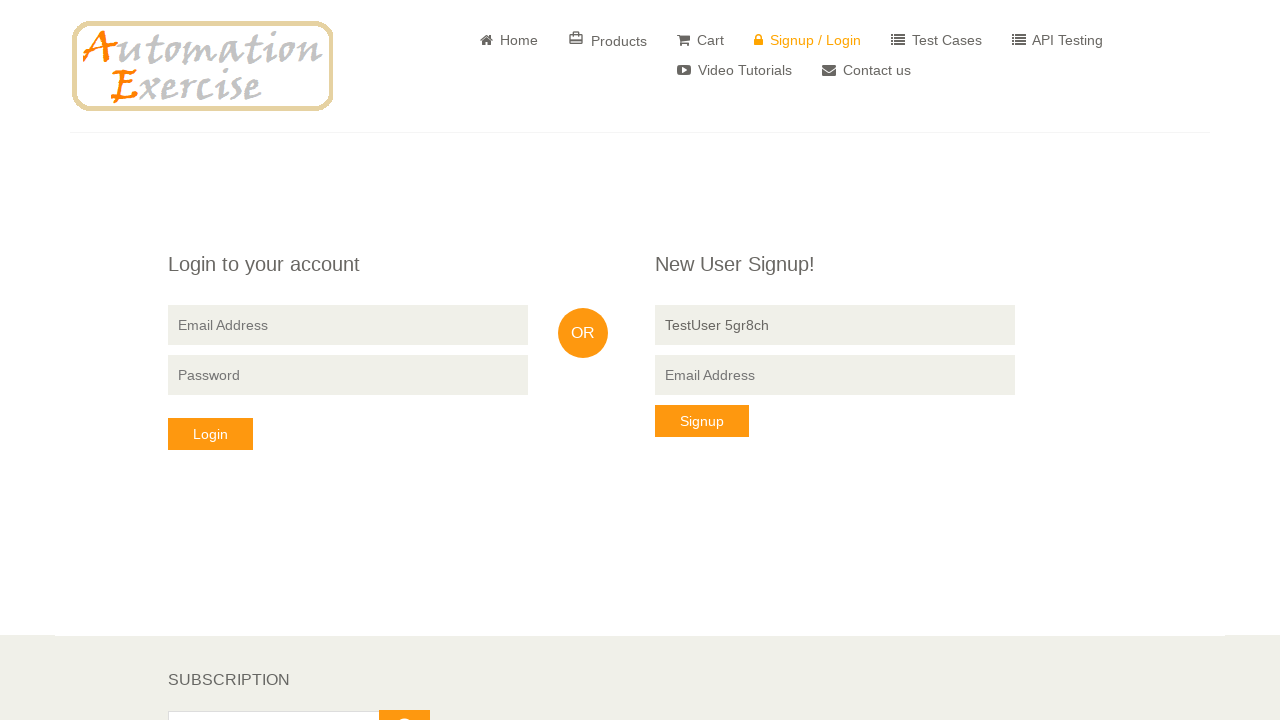

Filled signup email with 'testuser5gr8ch@example.com' on input[data-qa='signup-email']
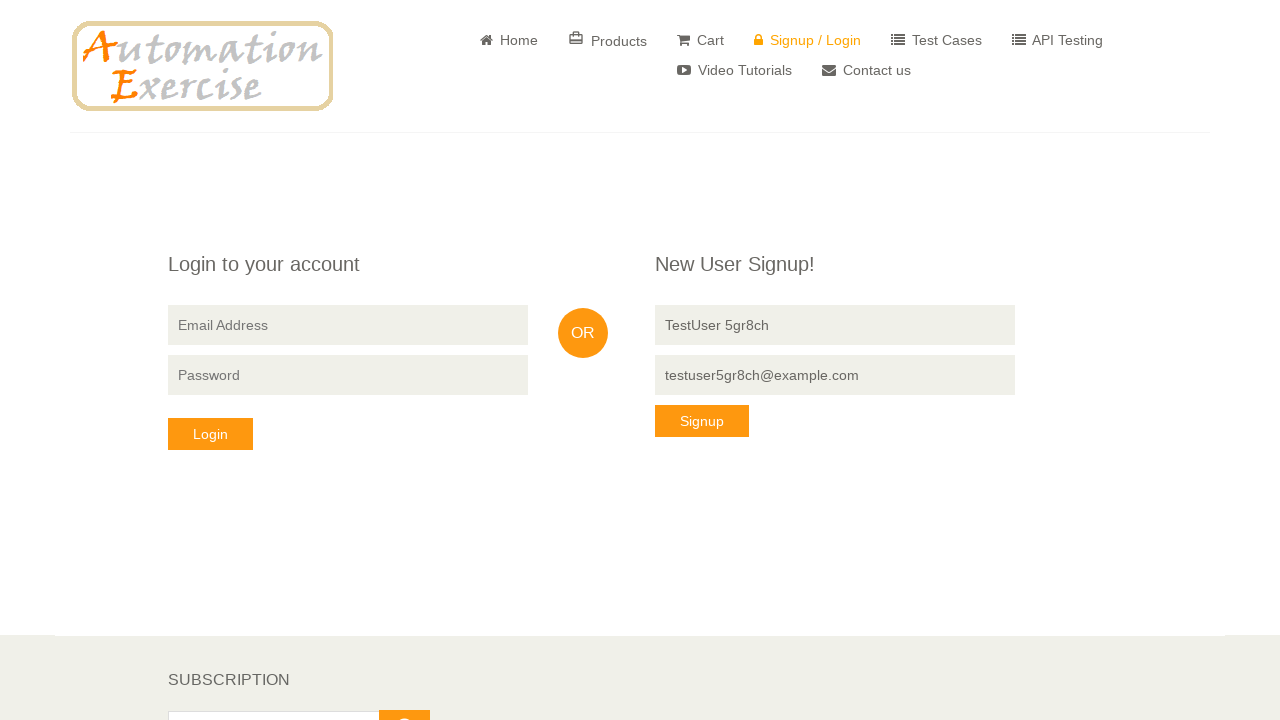

Pressed Enter to submit signup form on input[data-qa='signup-email']
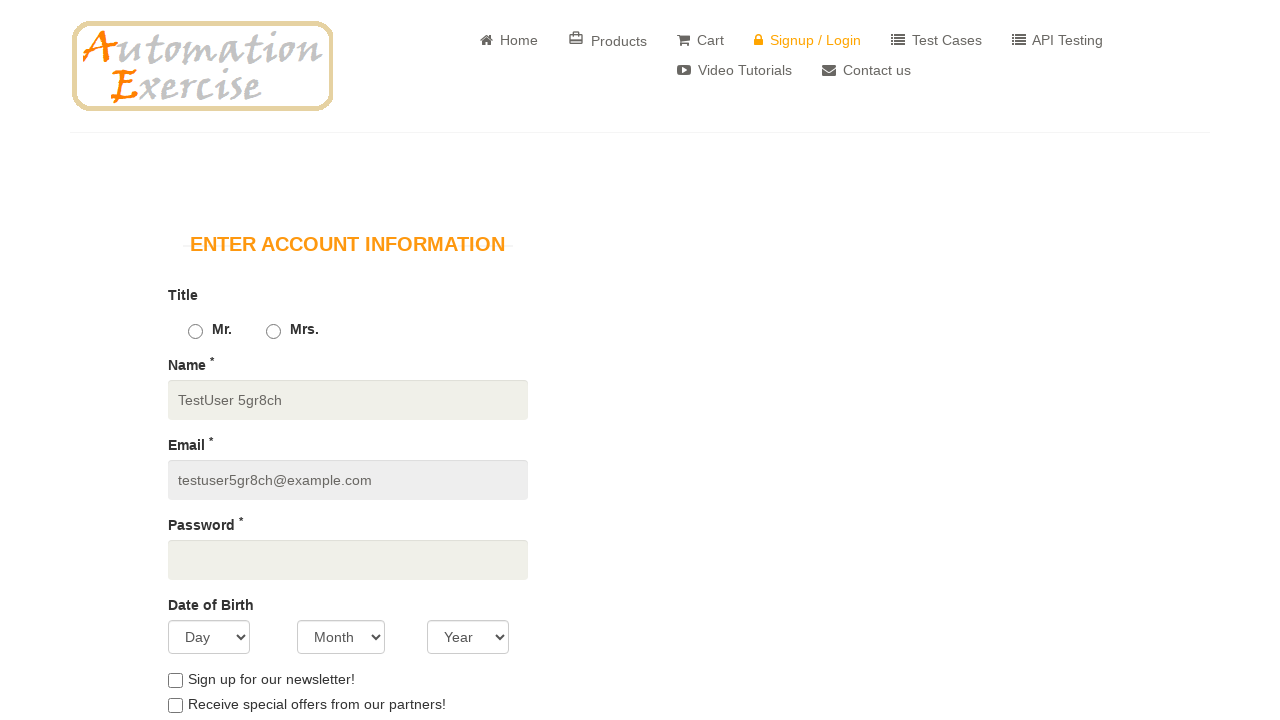

Registration form loaded
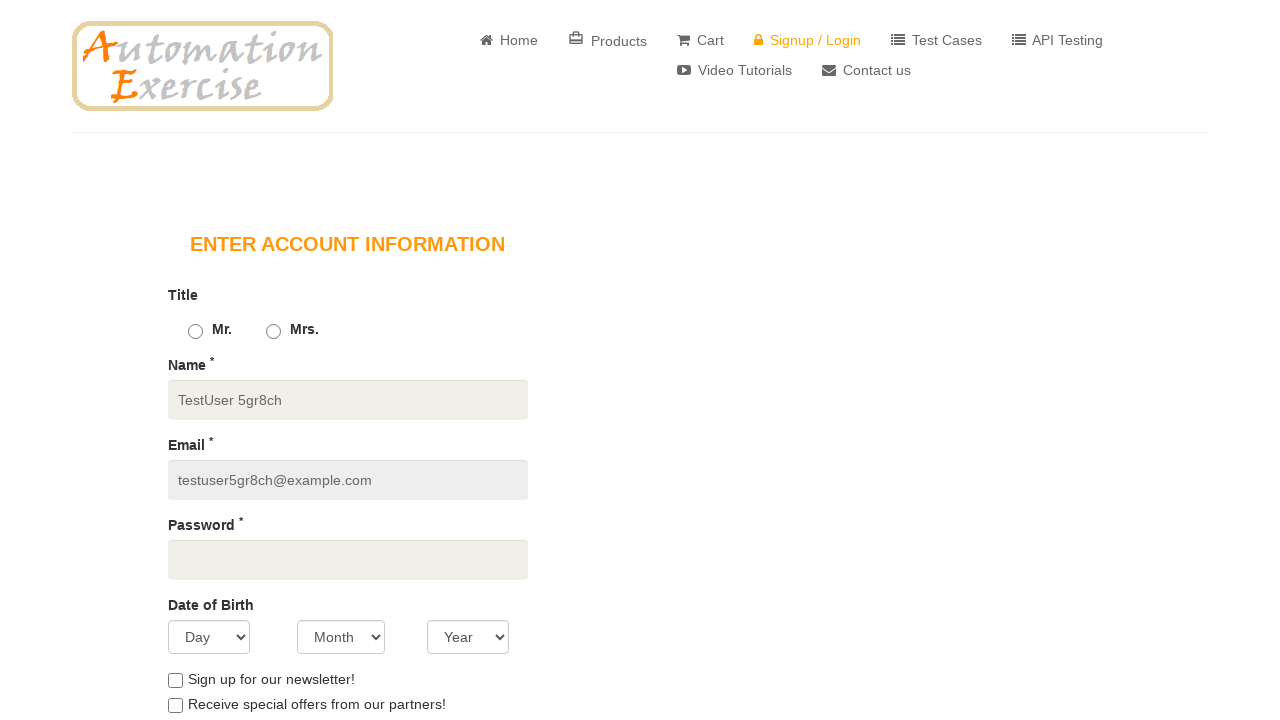

Selected 'Mr.' gender option at (195, 332) on #id_gender1
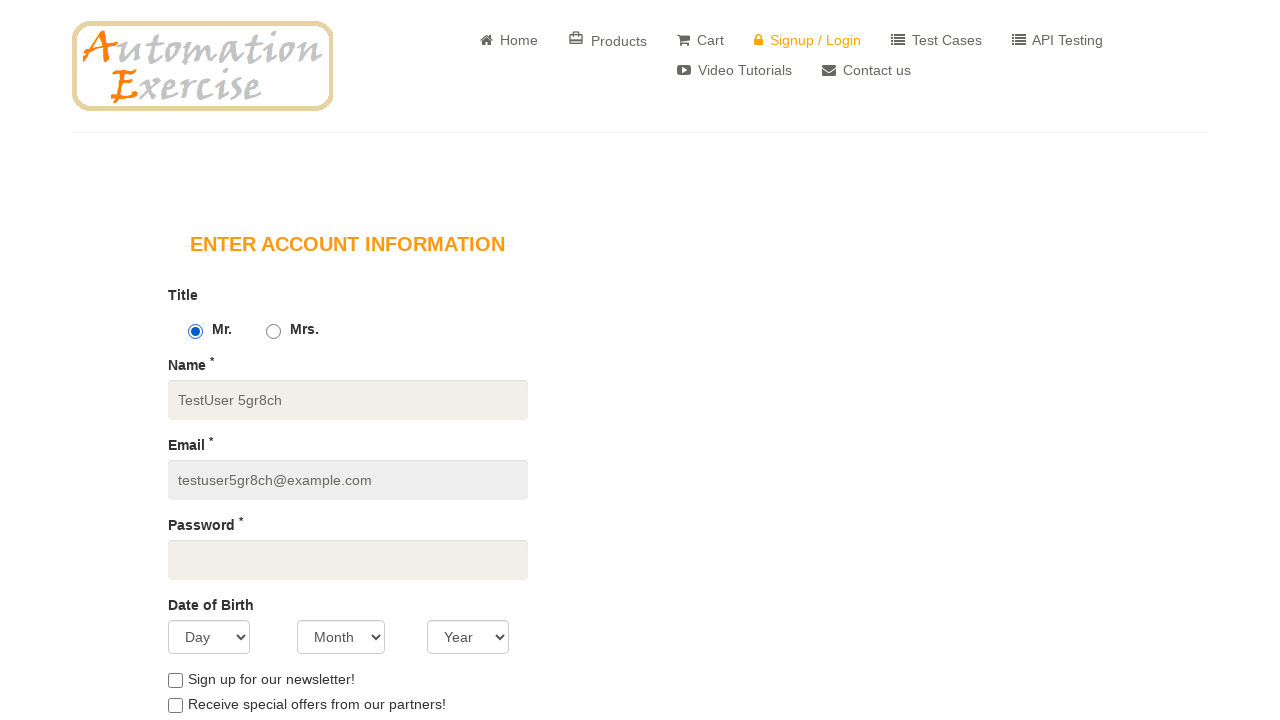

Filled password field on #password
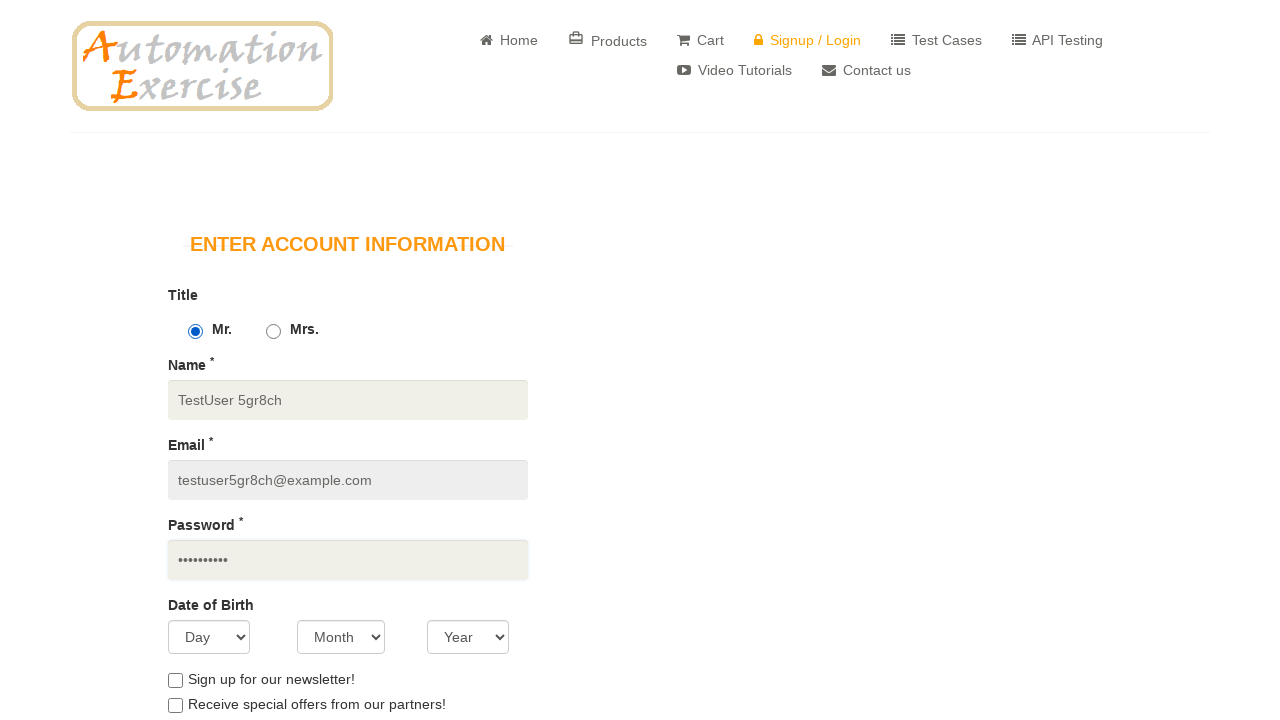

Checked newsletter subscription checkbox at (175, 680) on #newsletter
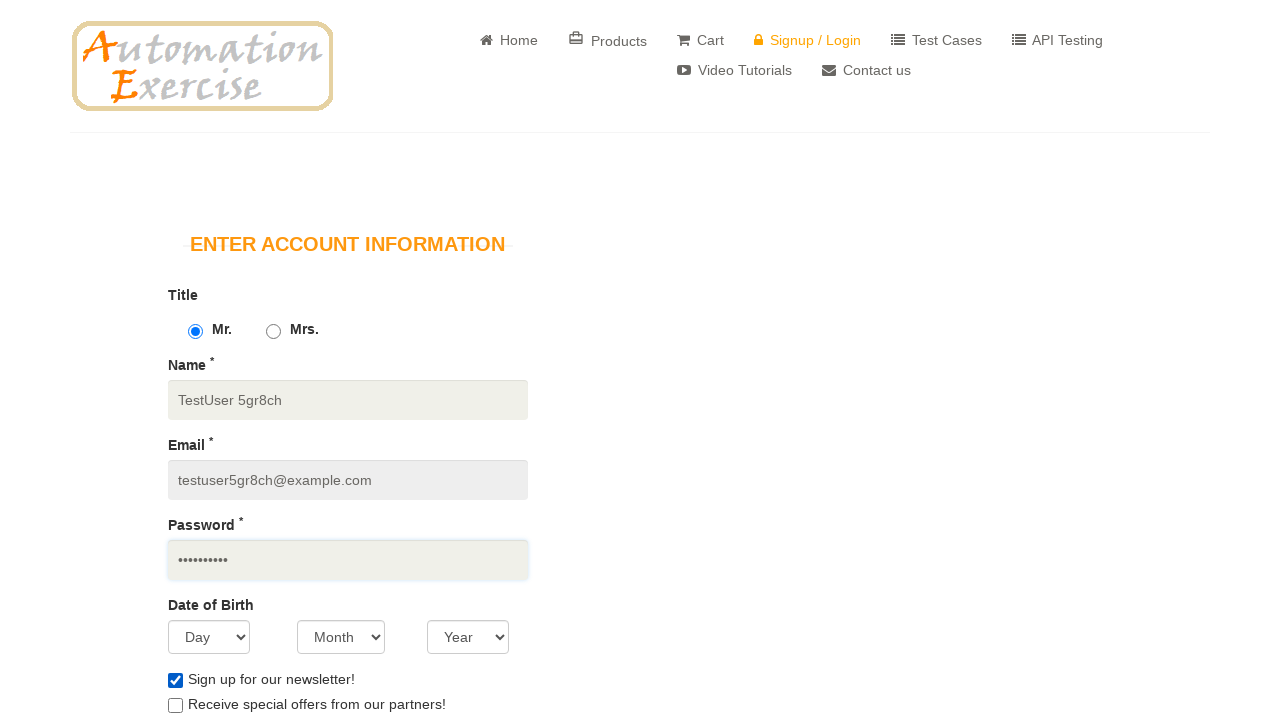

Checked special offers checkbox at (175, 706) on #optin
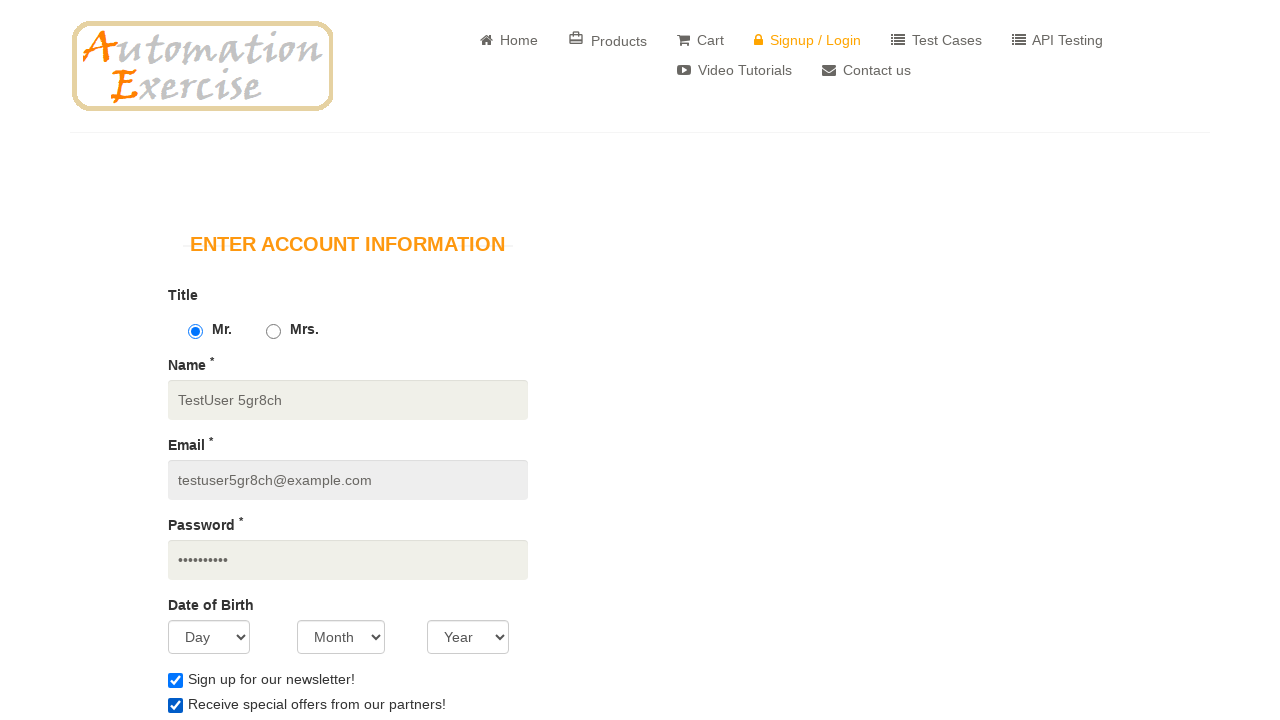

Filled first name with 'John5gr' on #first_name
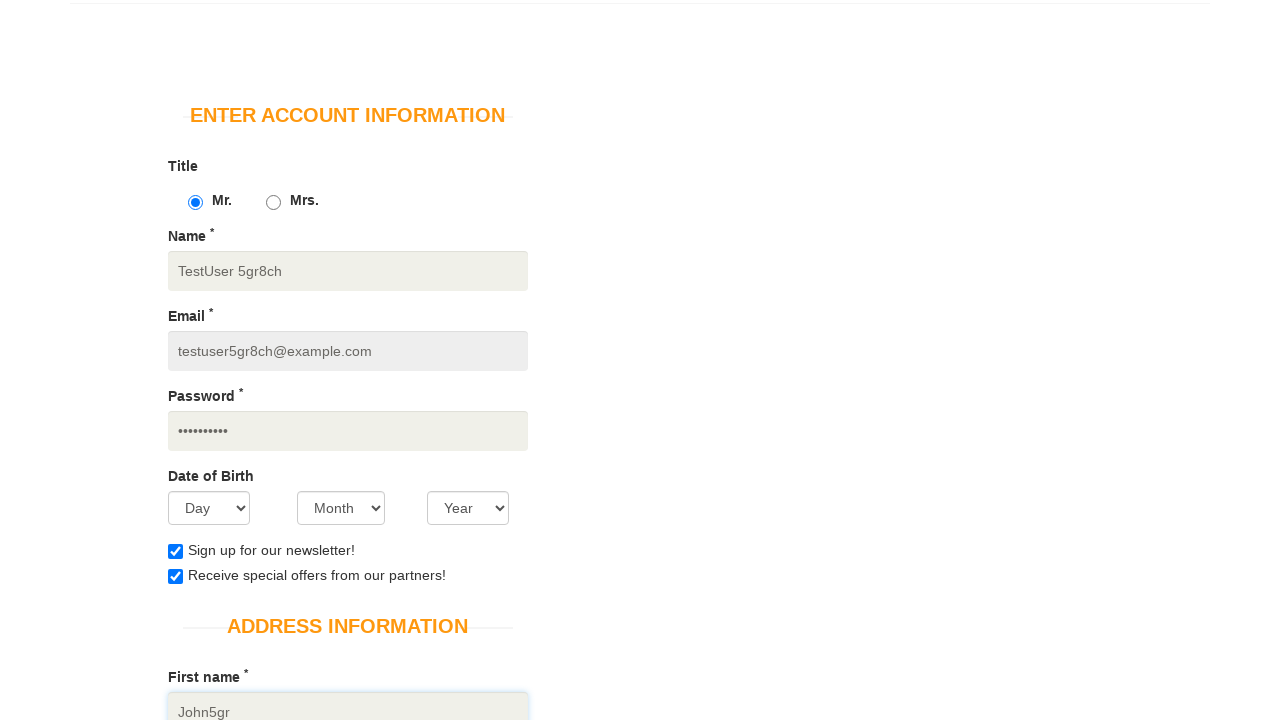

Filled last name with 'Doe5gr' on #last_name
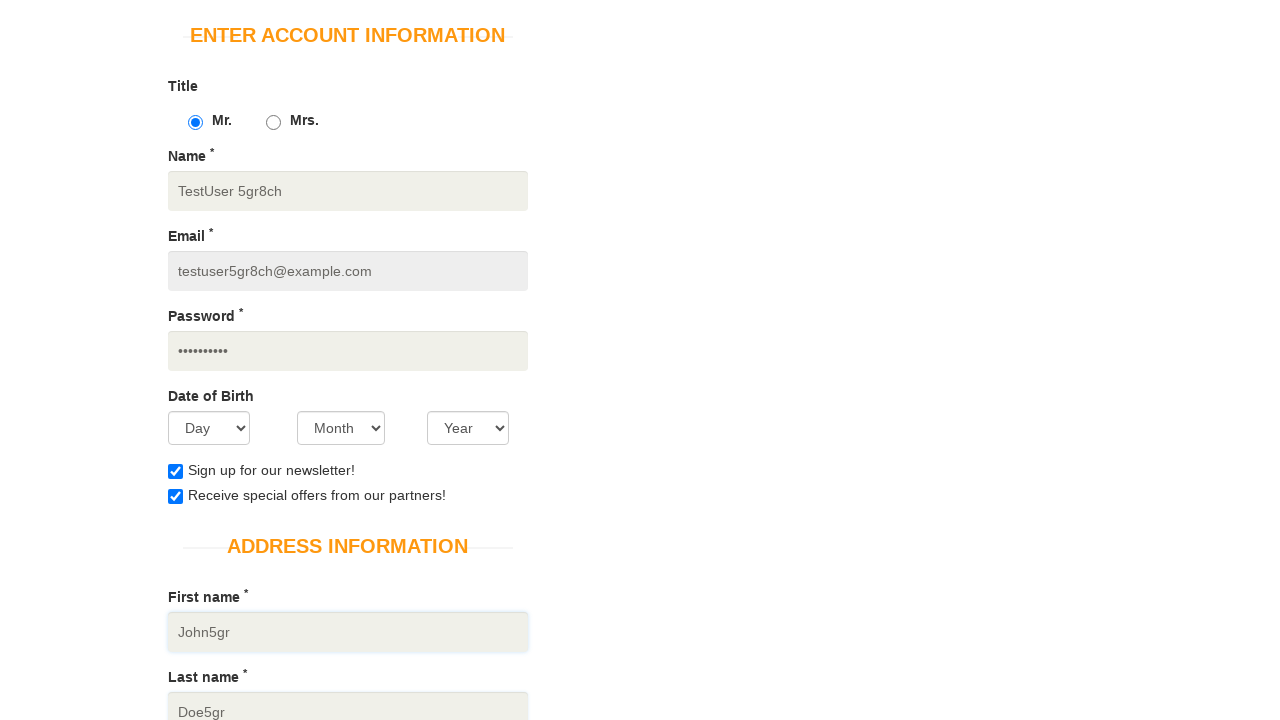

Filled address with '3025 Test Street, Suite 97' on #address1
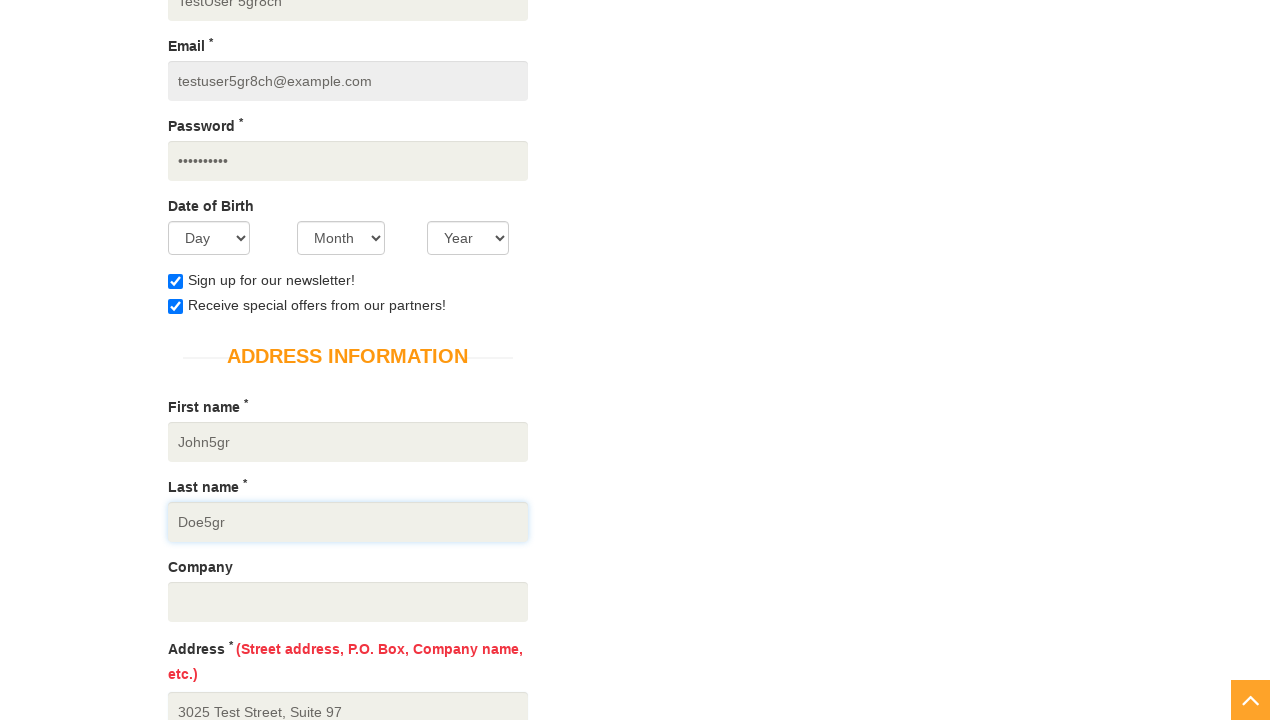

Filled state with 'California' on #state
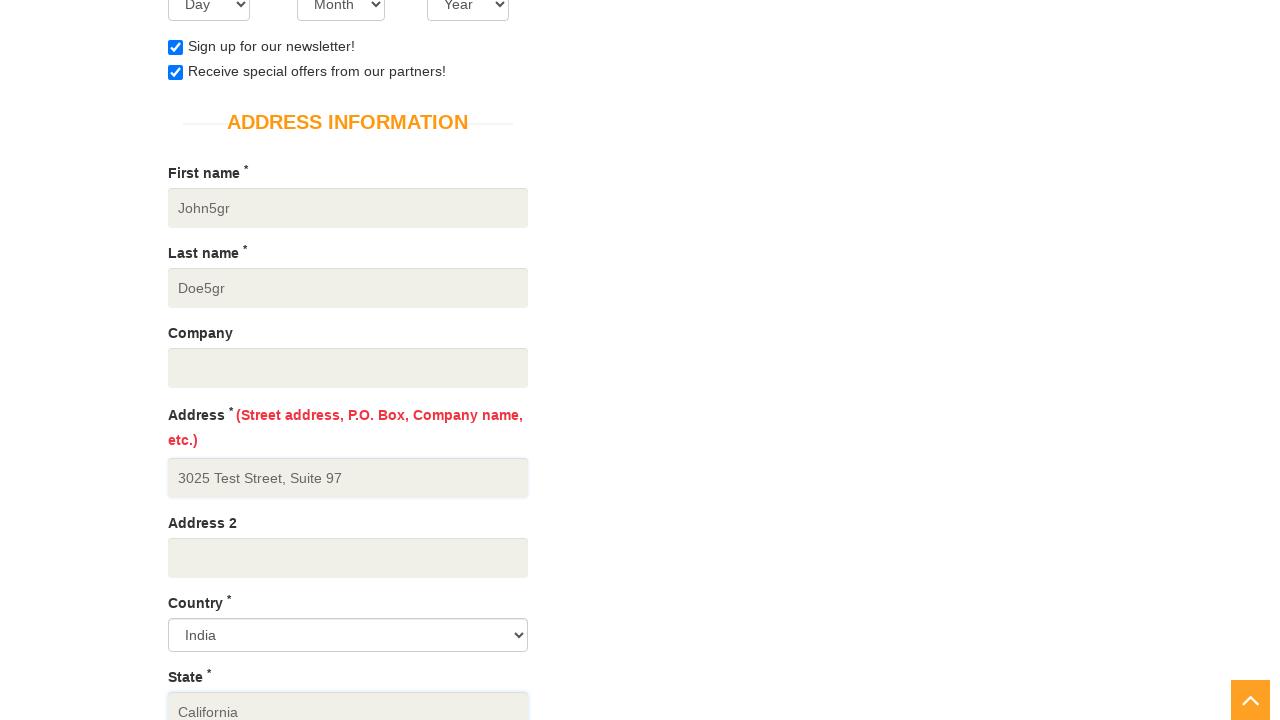

Filled city with 'Los Angeles' on #city
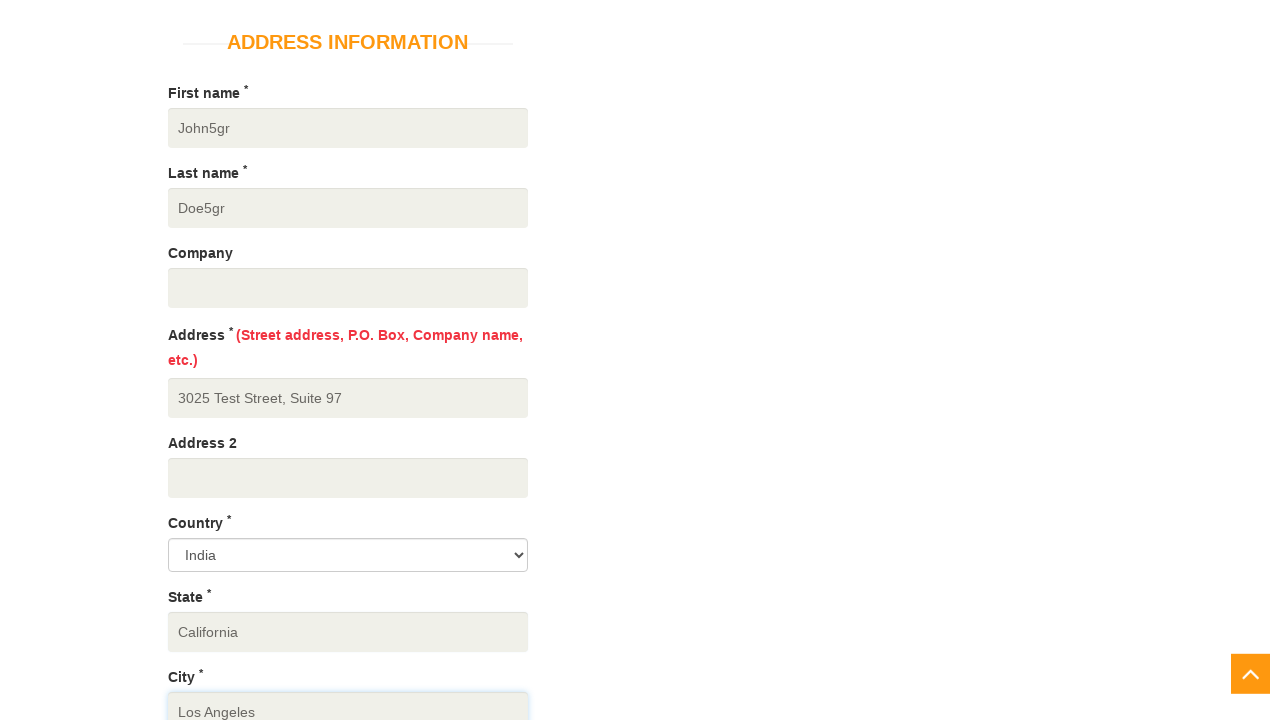

Filled zipcode with '37733' on #zipcode
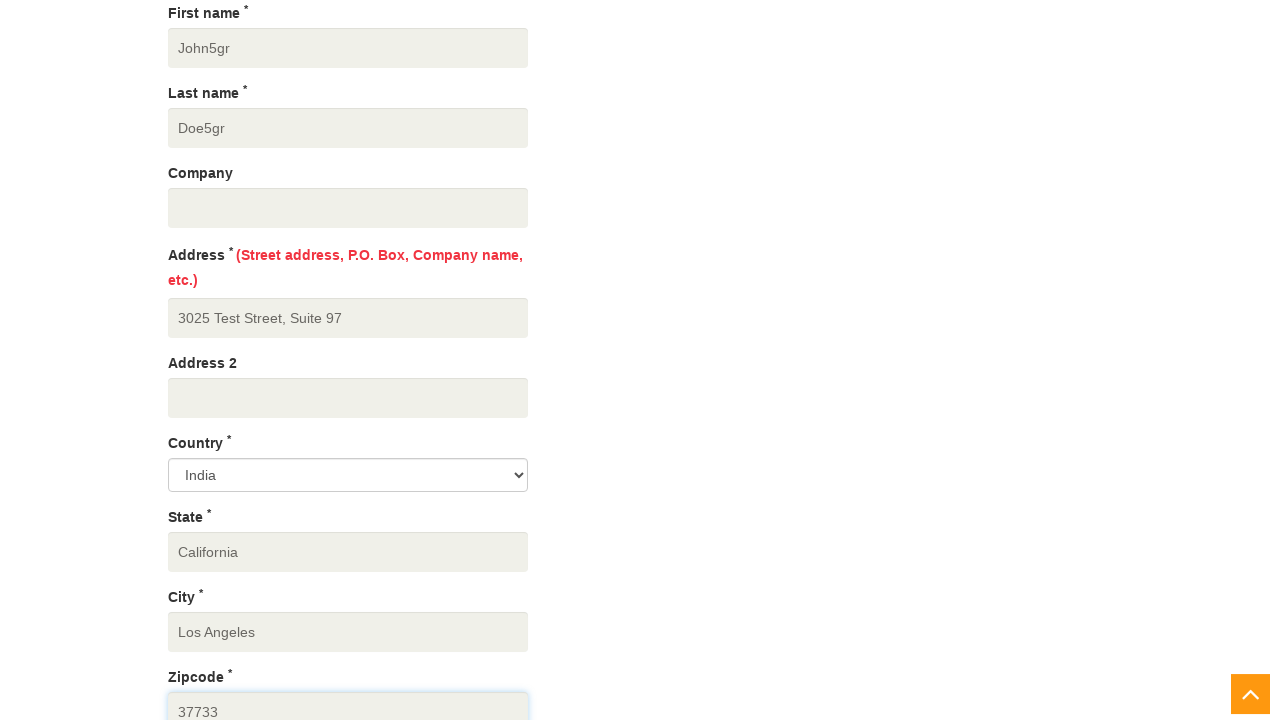

Filled mobile number with '+18490164792' on #mobile_number
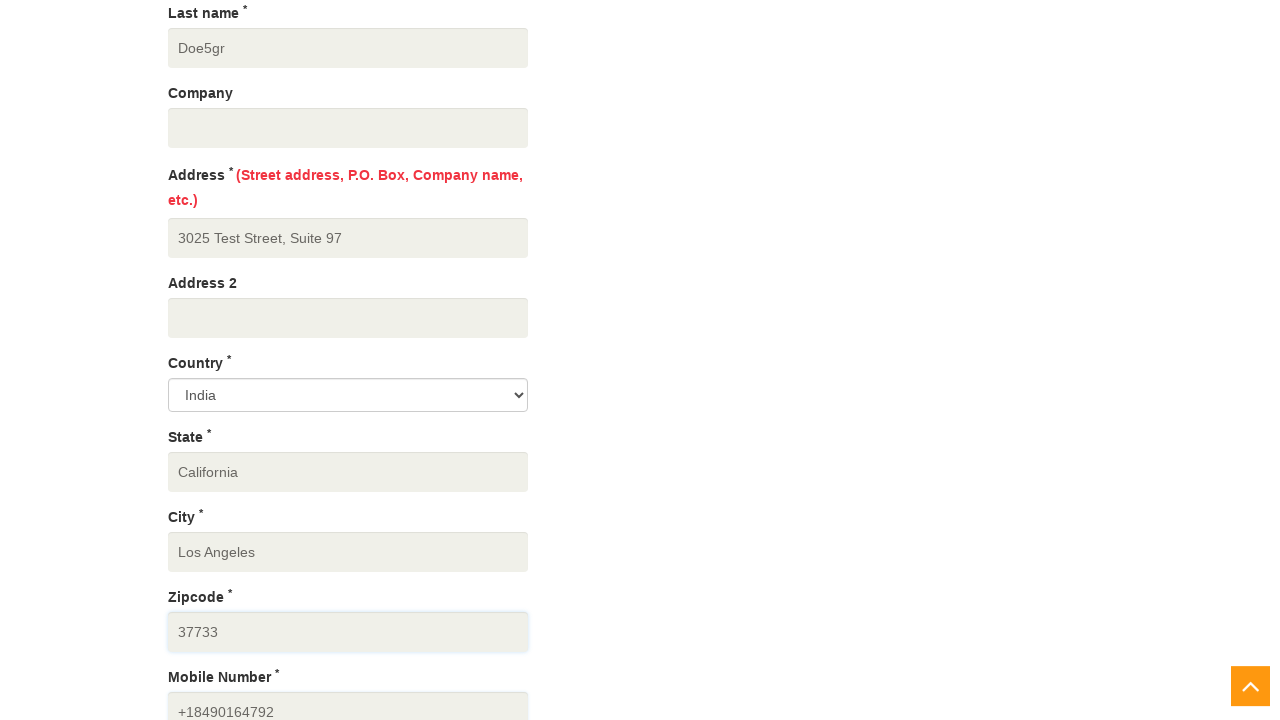

Clicked 'Create Account' button at (241, 360) on [data-qa='create-account']
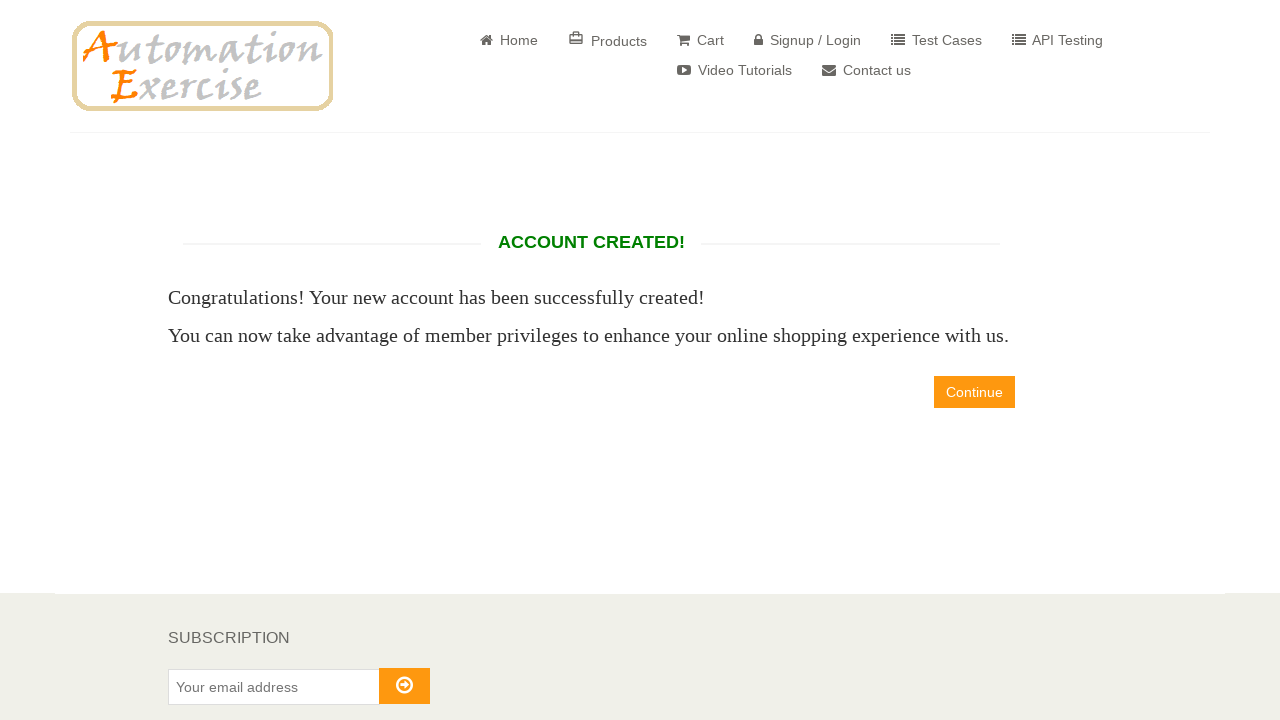

Account created confirmation appeared
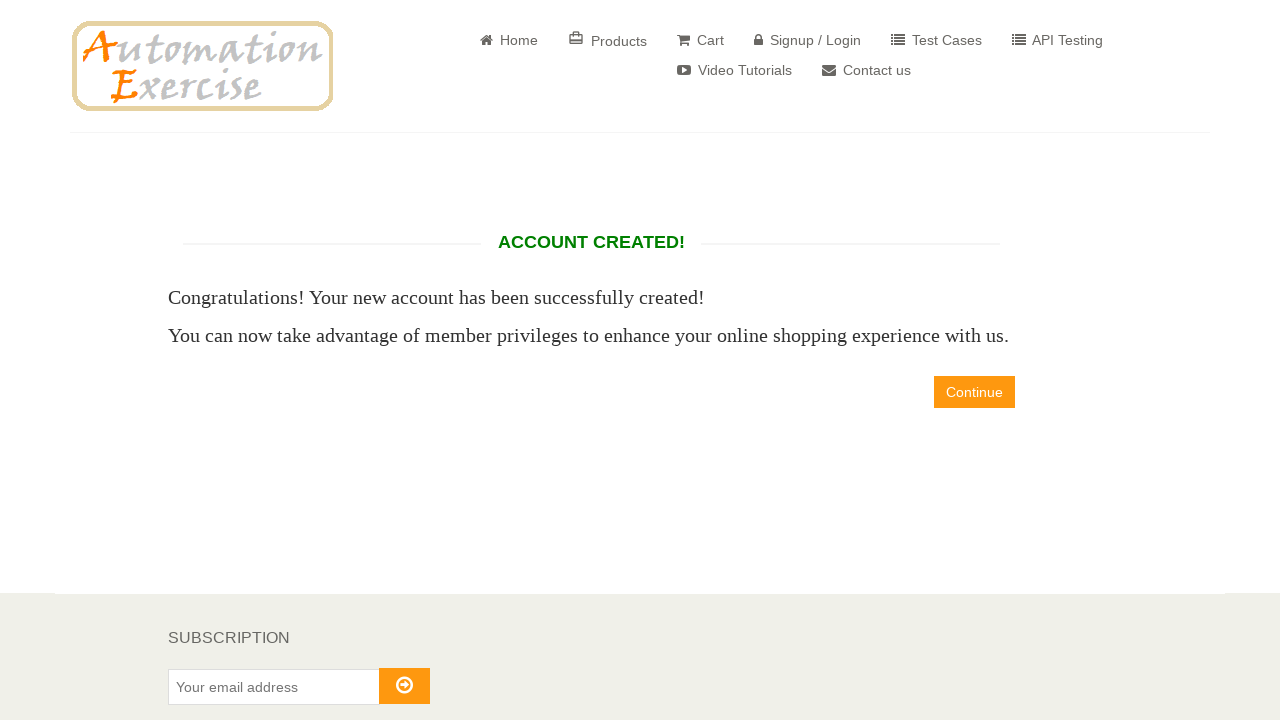

Clicked 'Continue' button at (974, 392) on [data-qa='continue-button']
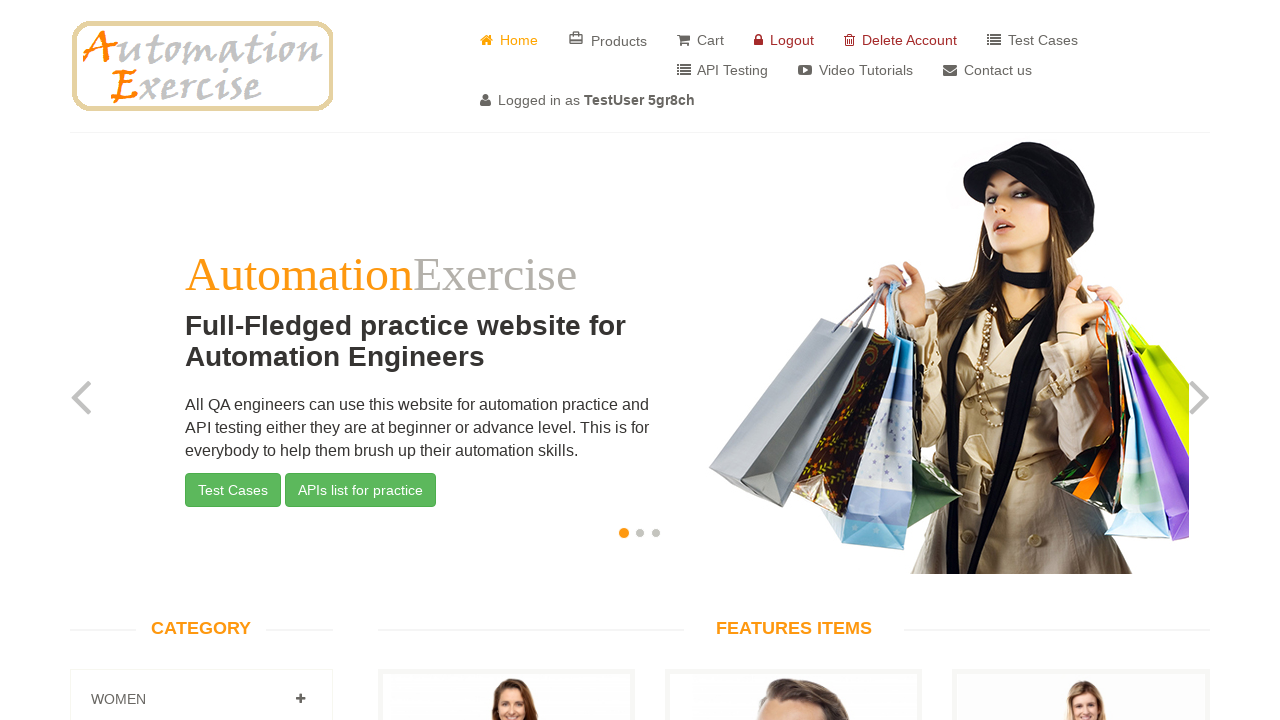

Clicked 'Delete Account' button at (900, 40) on a[href='/delete_account']
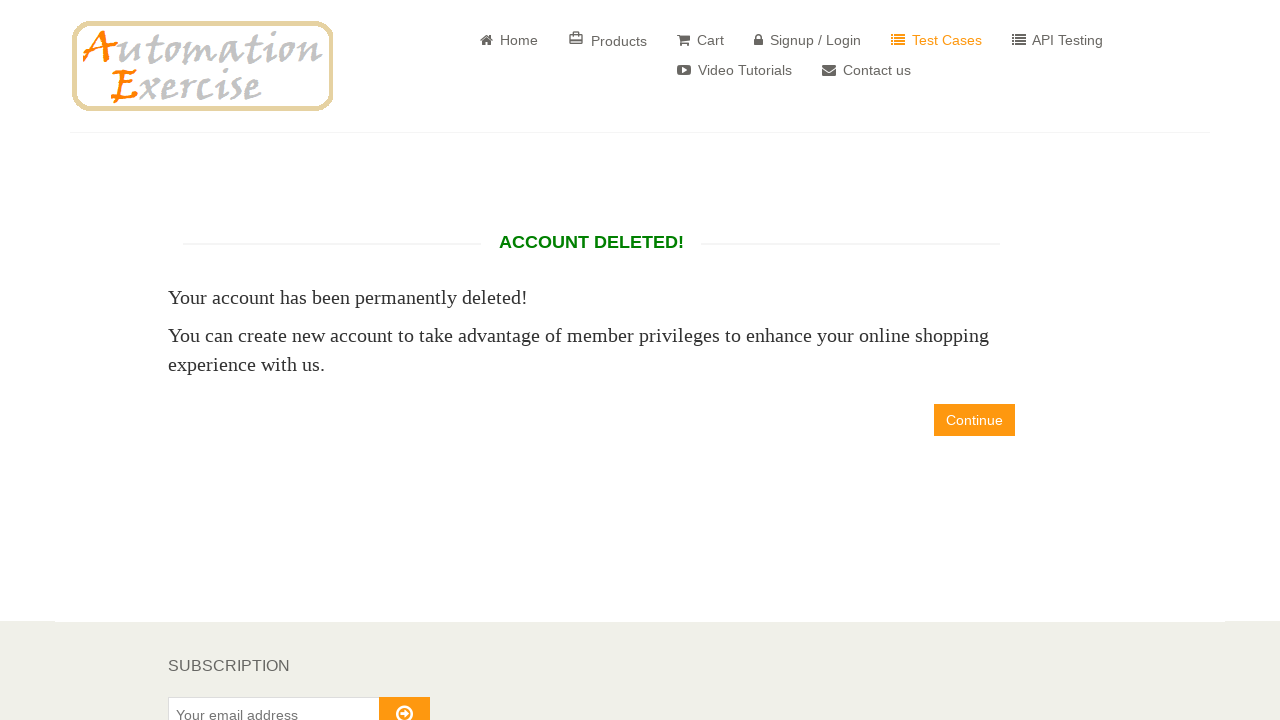

Account deleted confirmation appeared
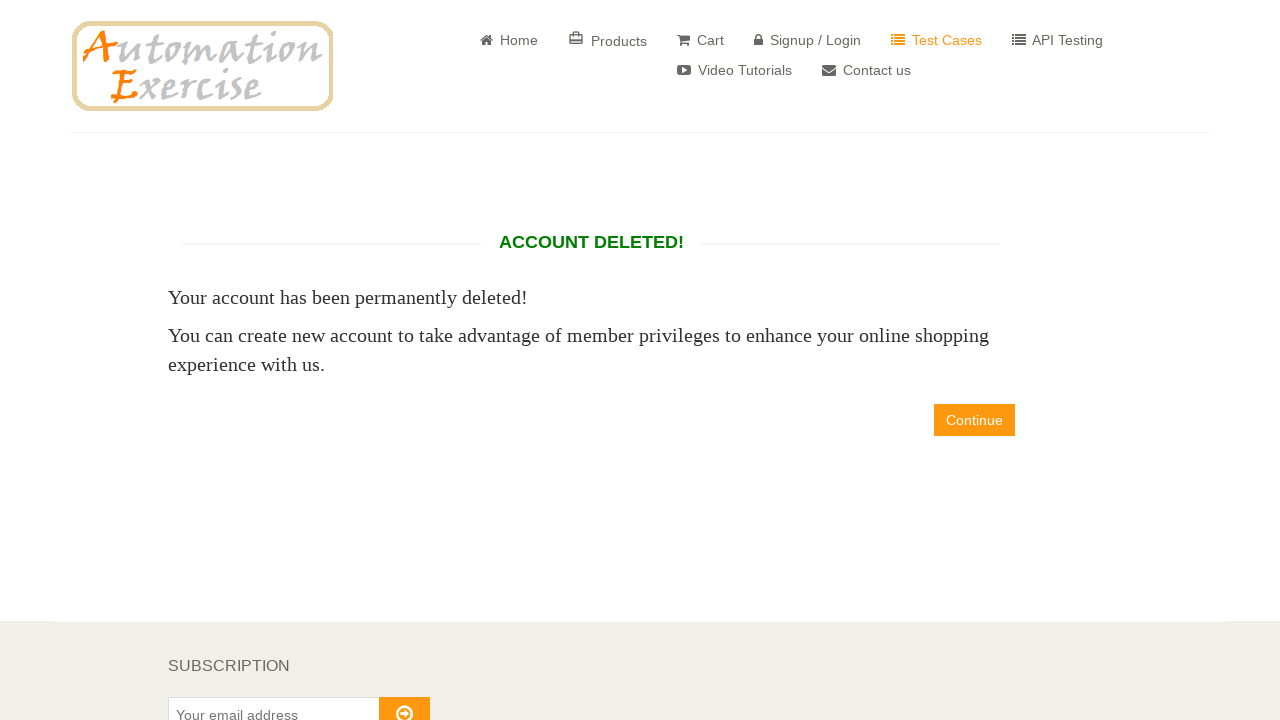

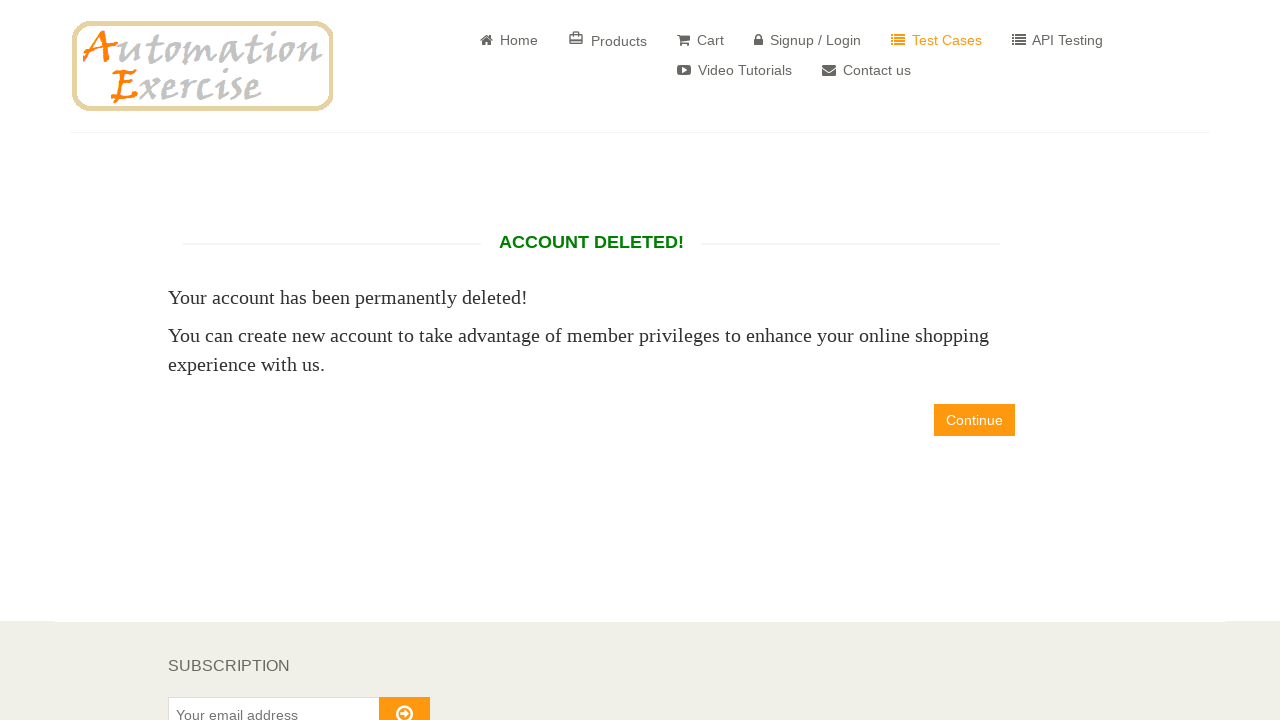